Tests the contact form by filling in name, email, and project description fields, clicking the consent checkbox, and submitting the form.

Starting URL: https://www.crocoder.dev/contact

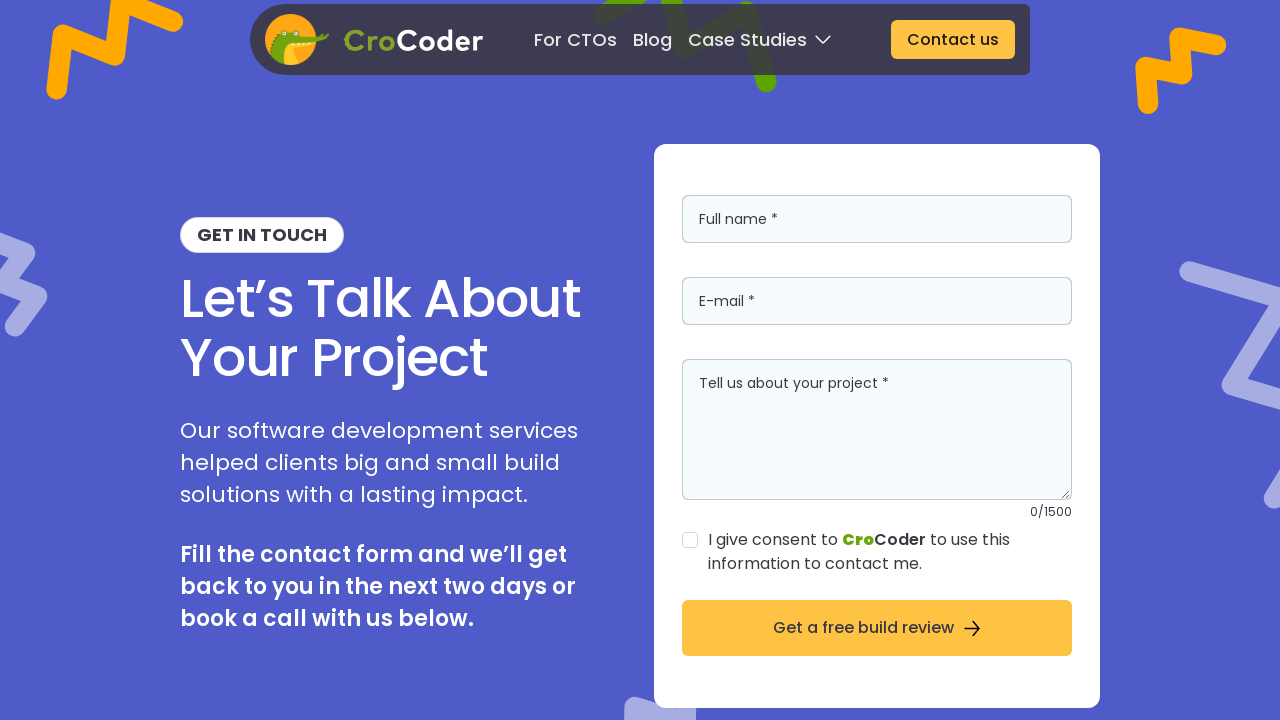

Filled in name field with 'John Smith' on internal:attr=[placeholder="Full name *"i]
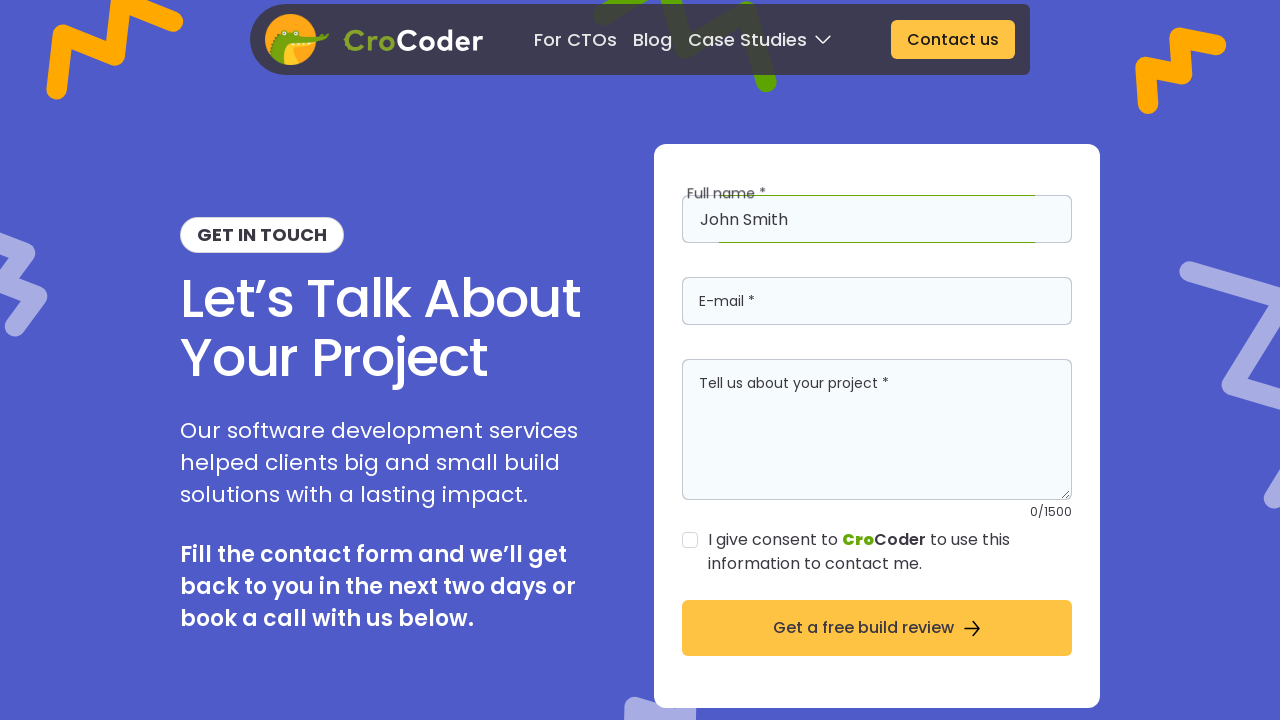

Filled in email field with 'john.smith@example.com' on internal:attr=[placeholder="E-mail *"i]
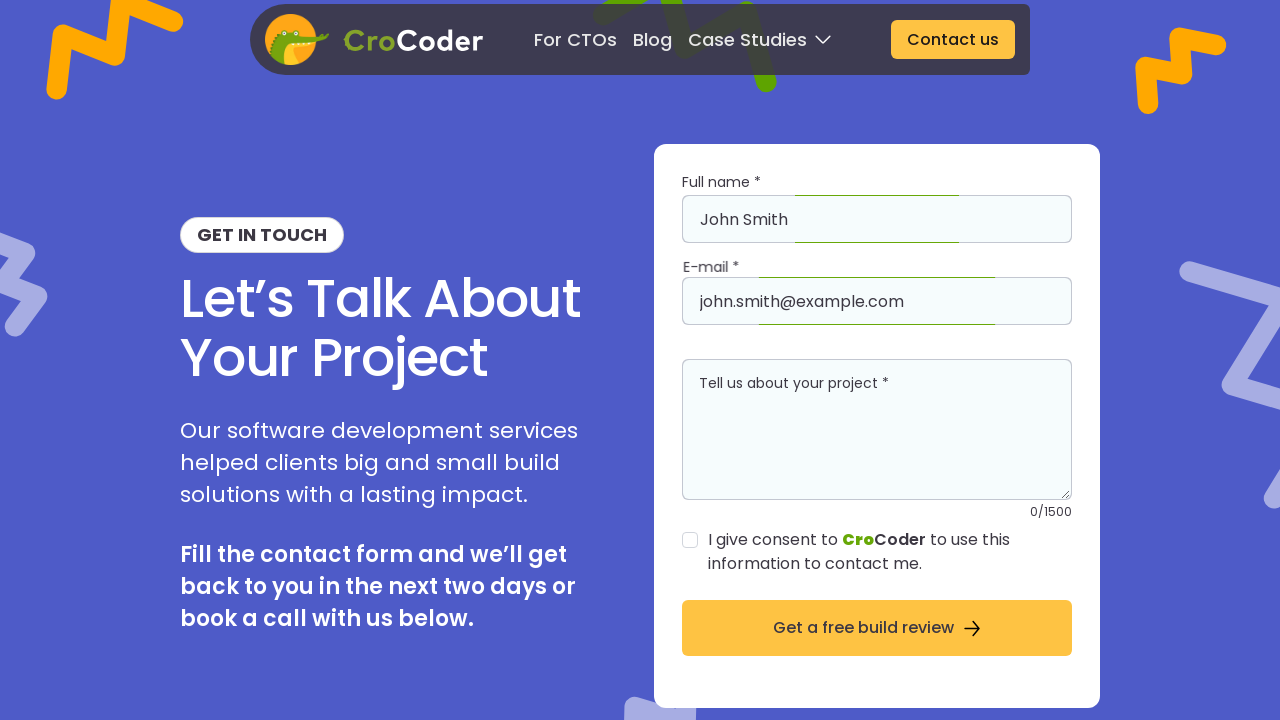

Filled in project description field with 'Looking for help with a web application project' on internal:attr=[placeholder="Tell us about your project *"i]
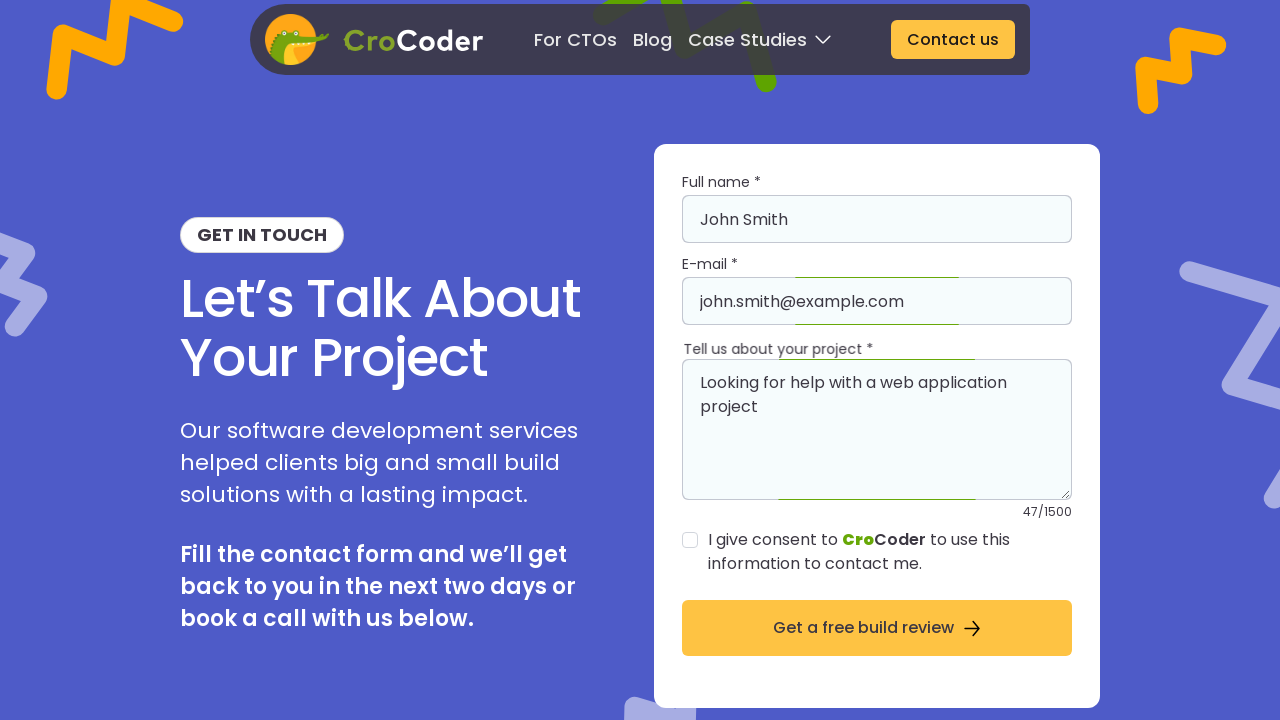

Clicked consent checkbox at (890, 552) on internal:text="I give consent to CroCoder to use this information to contact me.
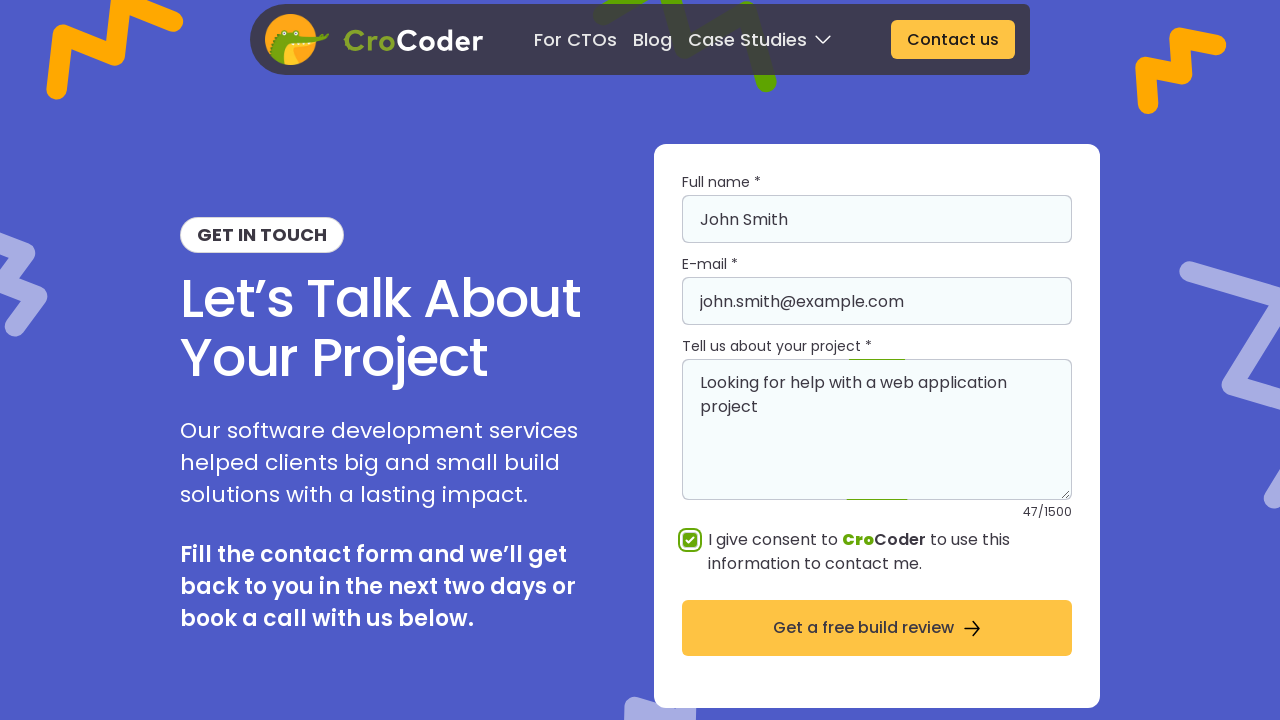

Clicked 'Get a free build review' button to submit form at (877, 628) on internal:role=button[name="Get a free build review"i]
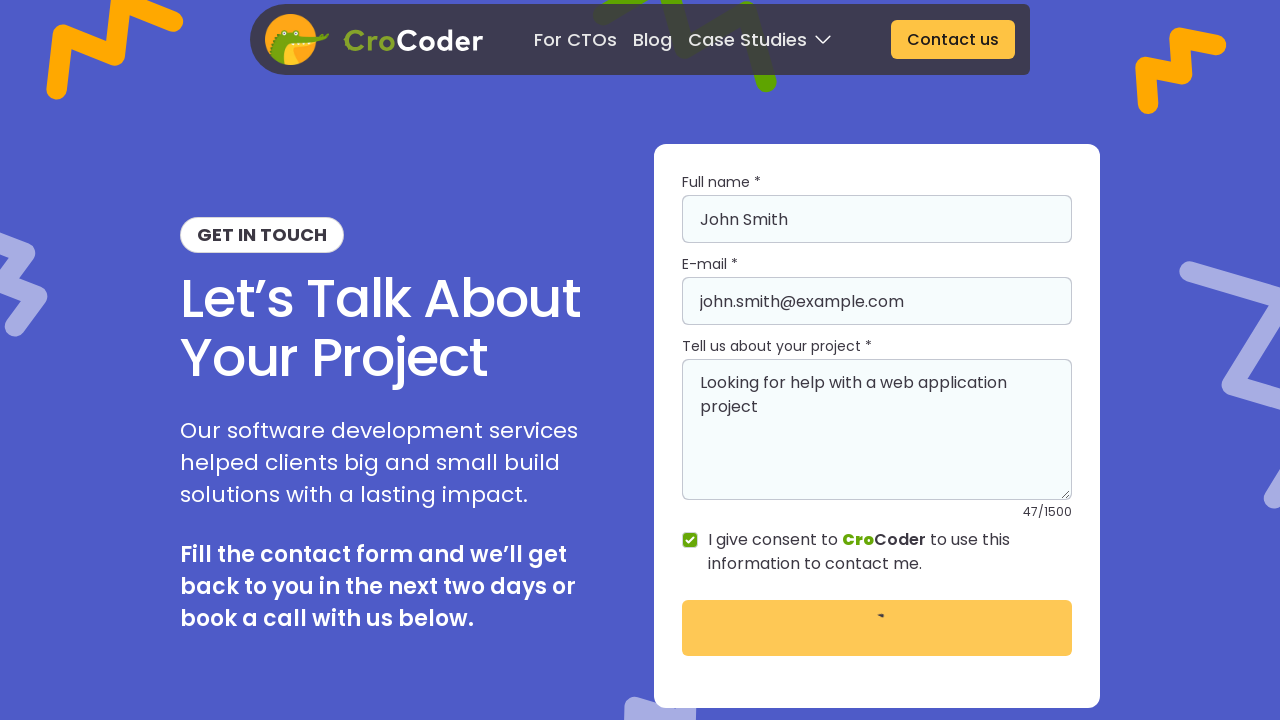

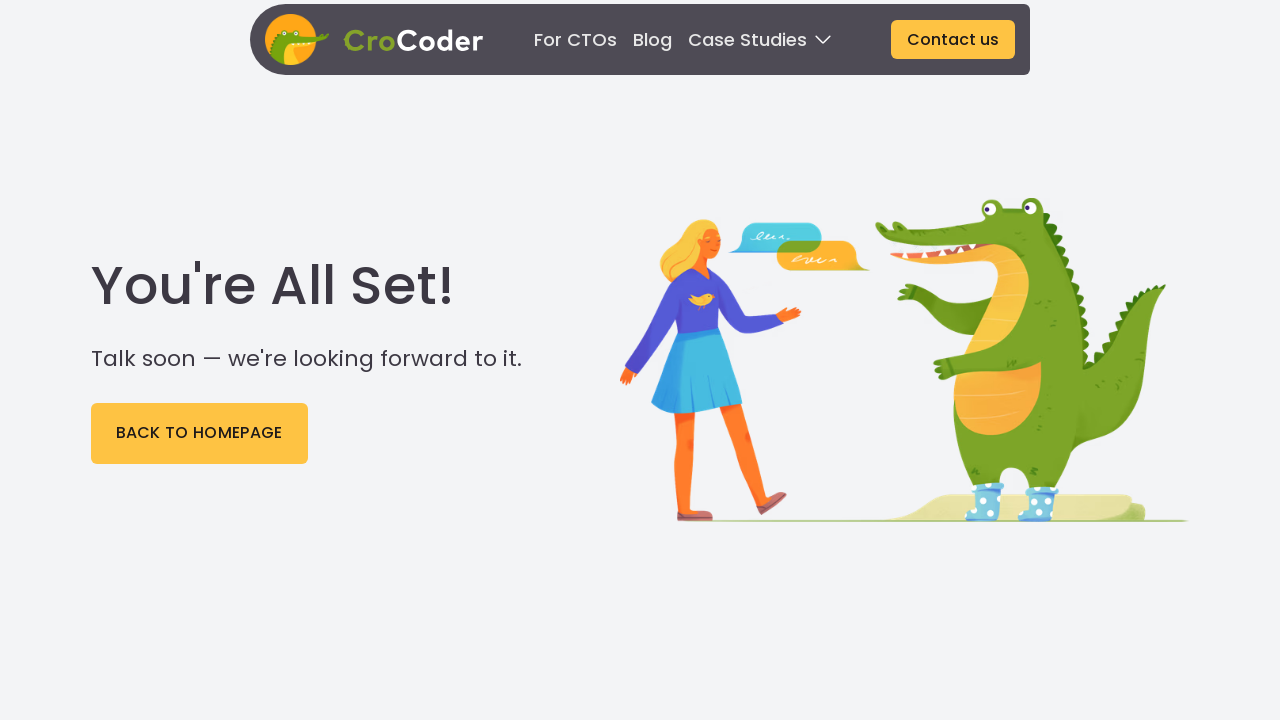